Tests entering text into a JavaScript prompt alert, accepting it, and verifying the entered text appears on the page

Starting URL: https://demoqa.com/alerts

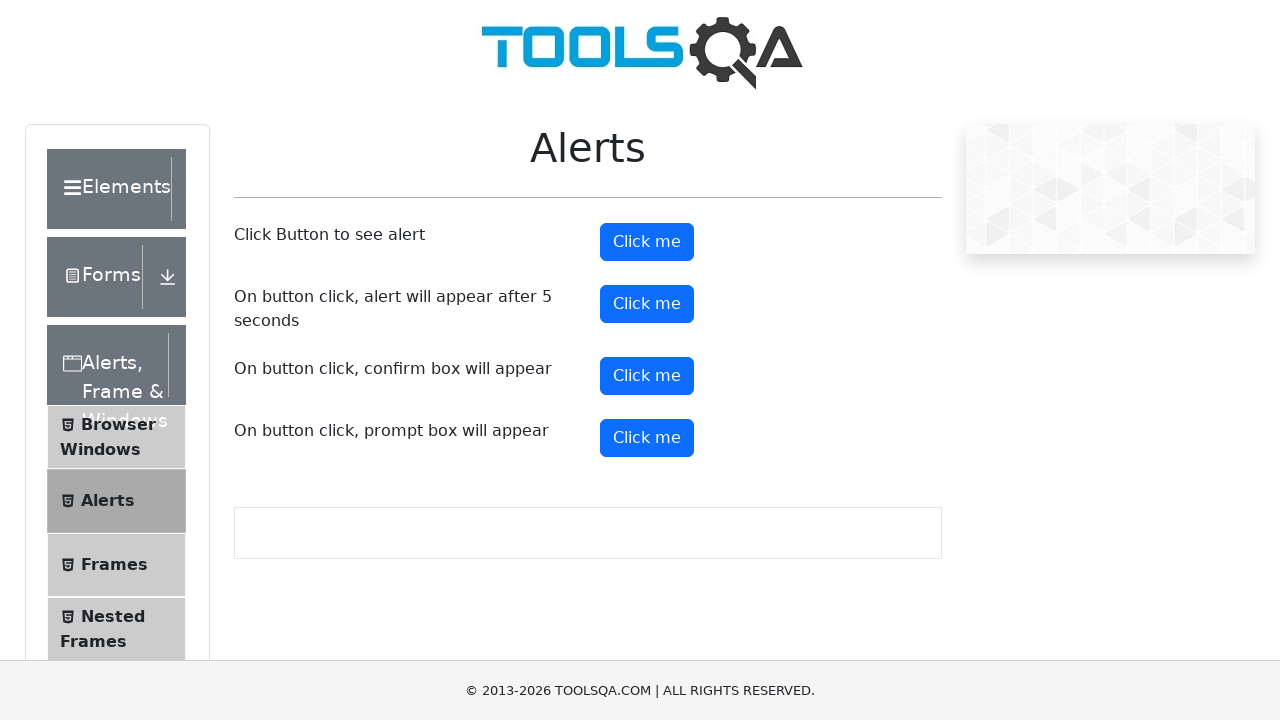

Set up dialog handler to accept prompt with text 'Joe'
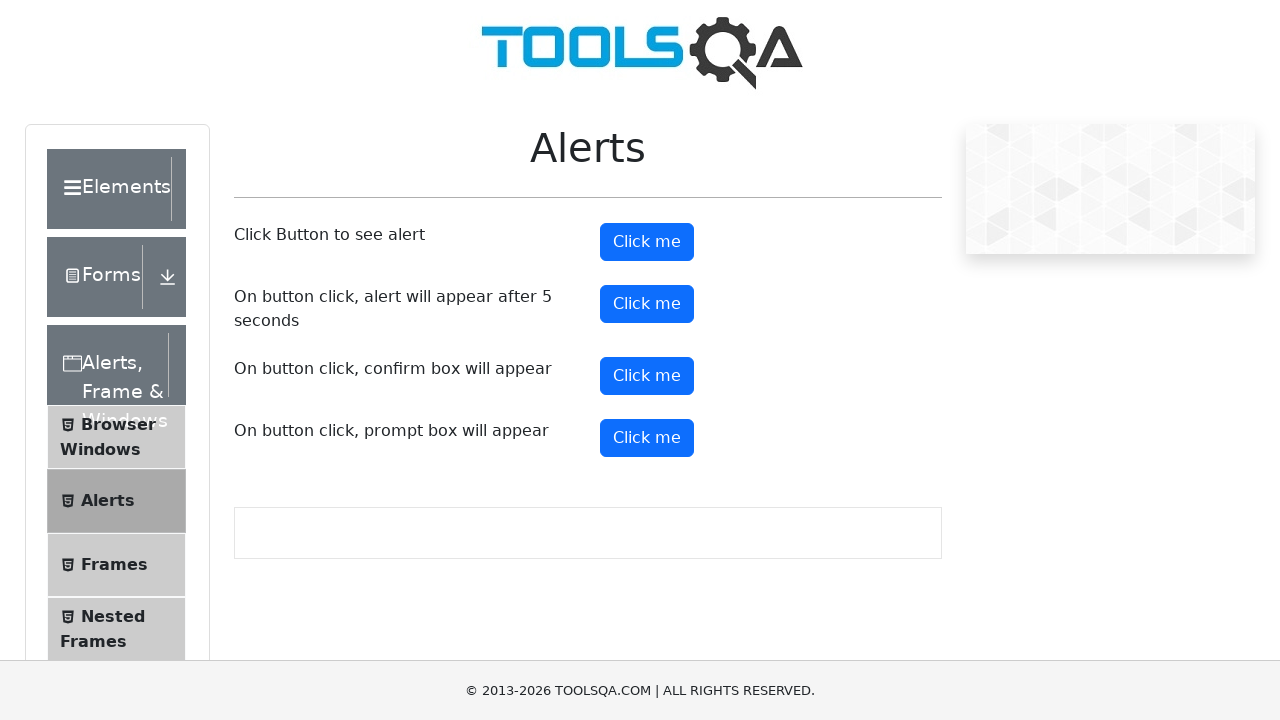

Clicked prompt button to trigger JavaScript alert at (647, 438) on #promtButton
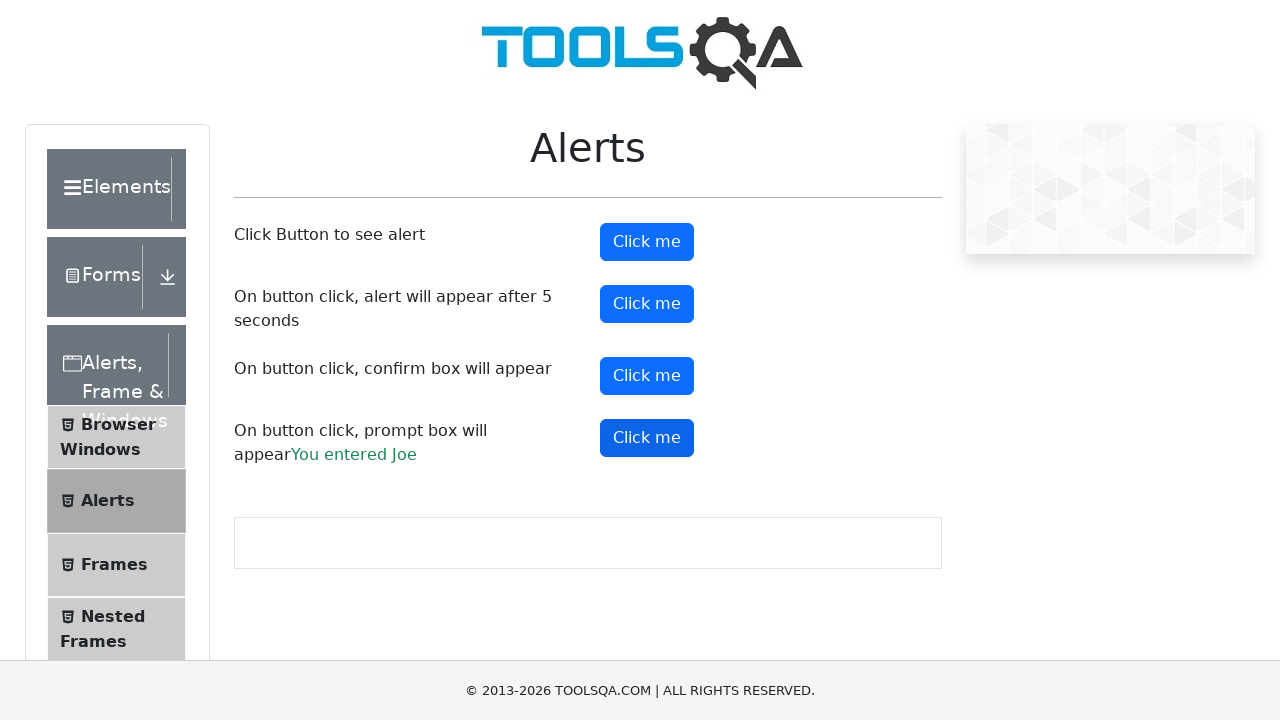

Verified prompt result text appeared on page
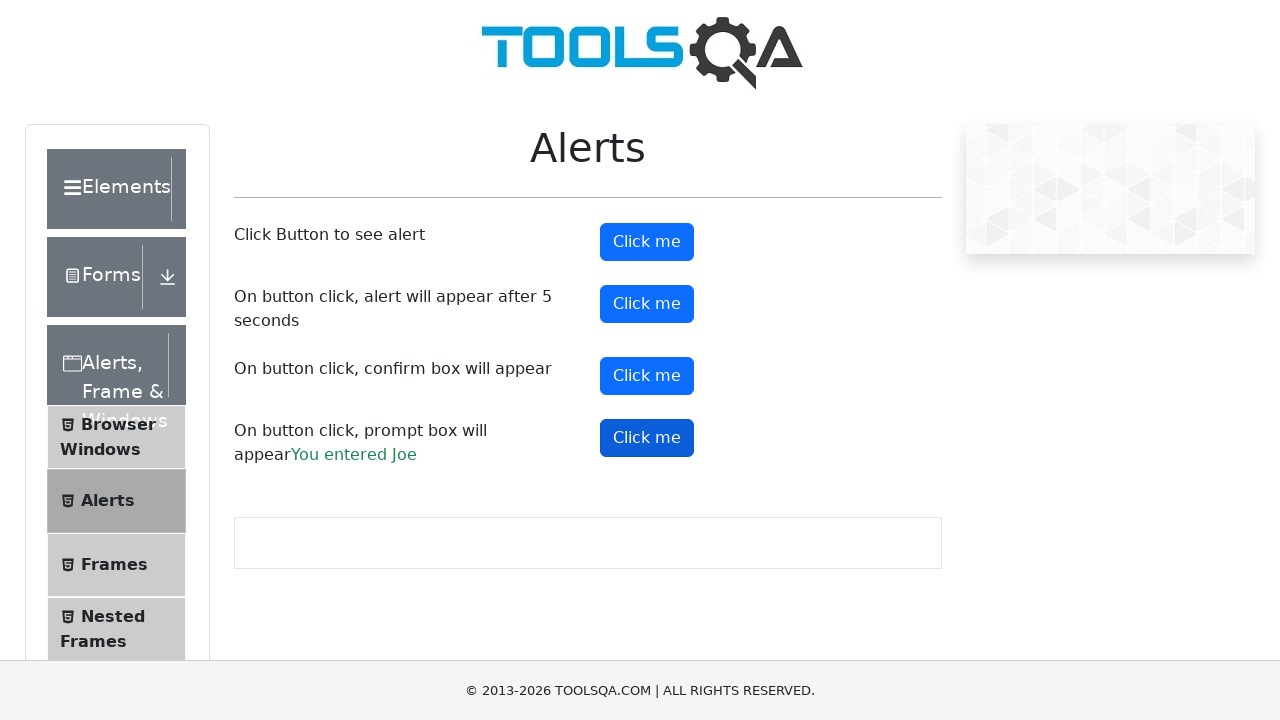

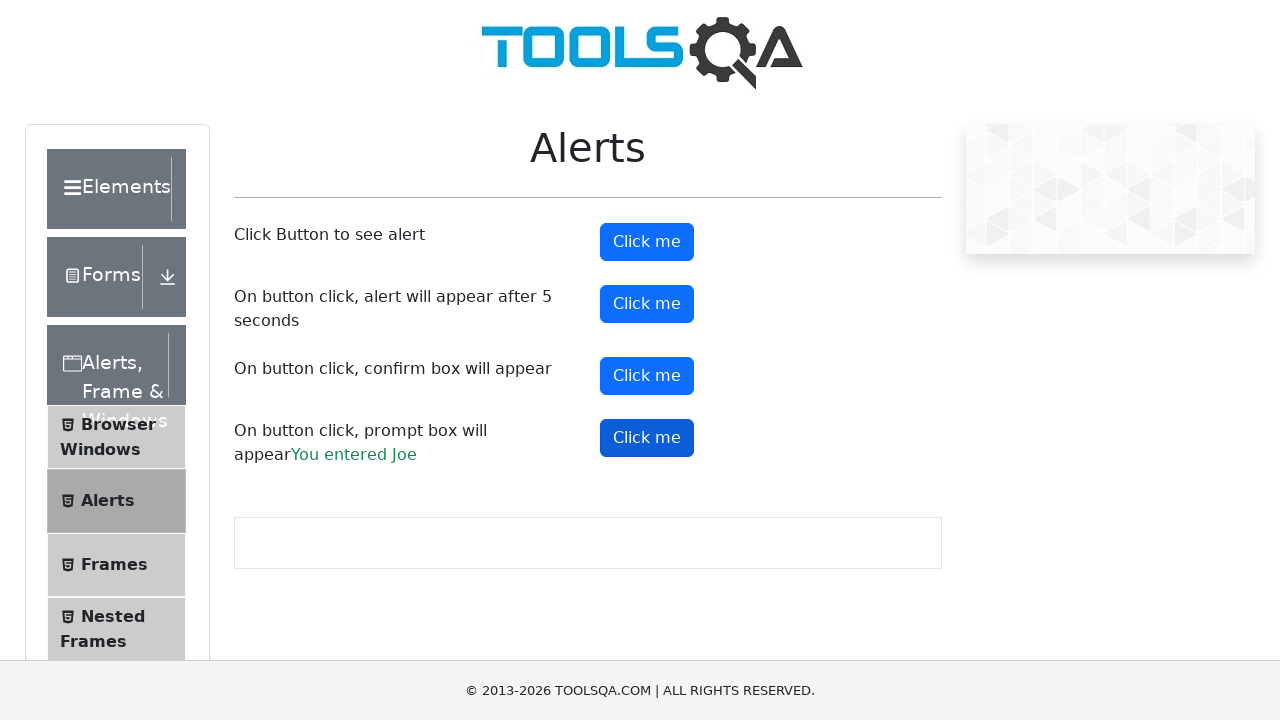